Navigates to an automation practice page and maximizes the browser window. The original script takes a screenshot, but the core browser automation is simply loading the page.

Starting URL: https://rahulshettyacademy.com/AutomationPractice/

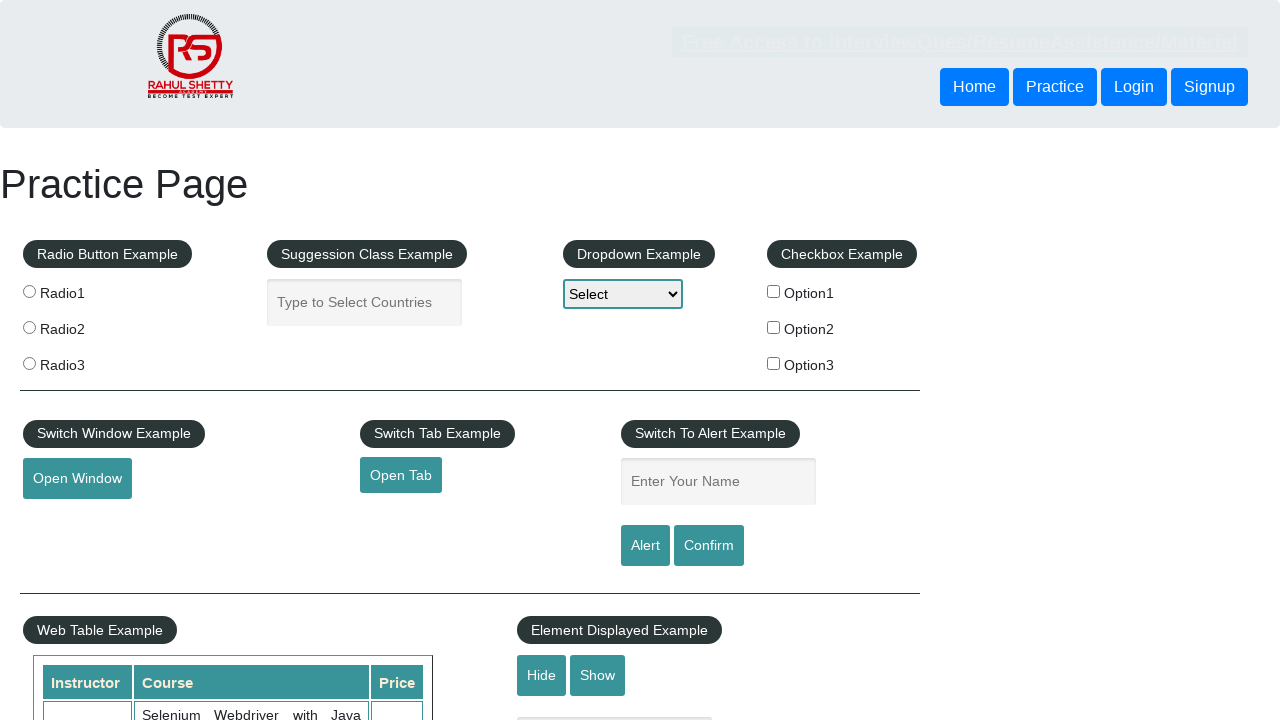

Set viewport size to 1920x1080 to maximize browser window
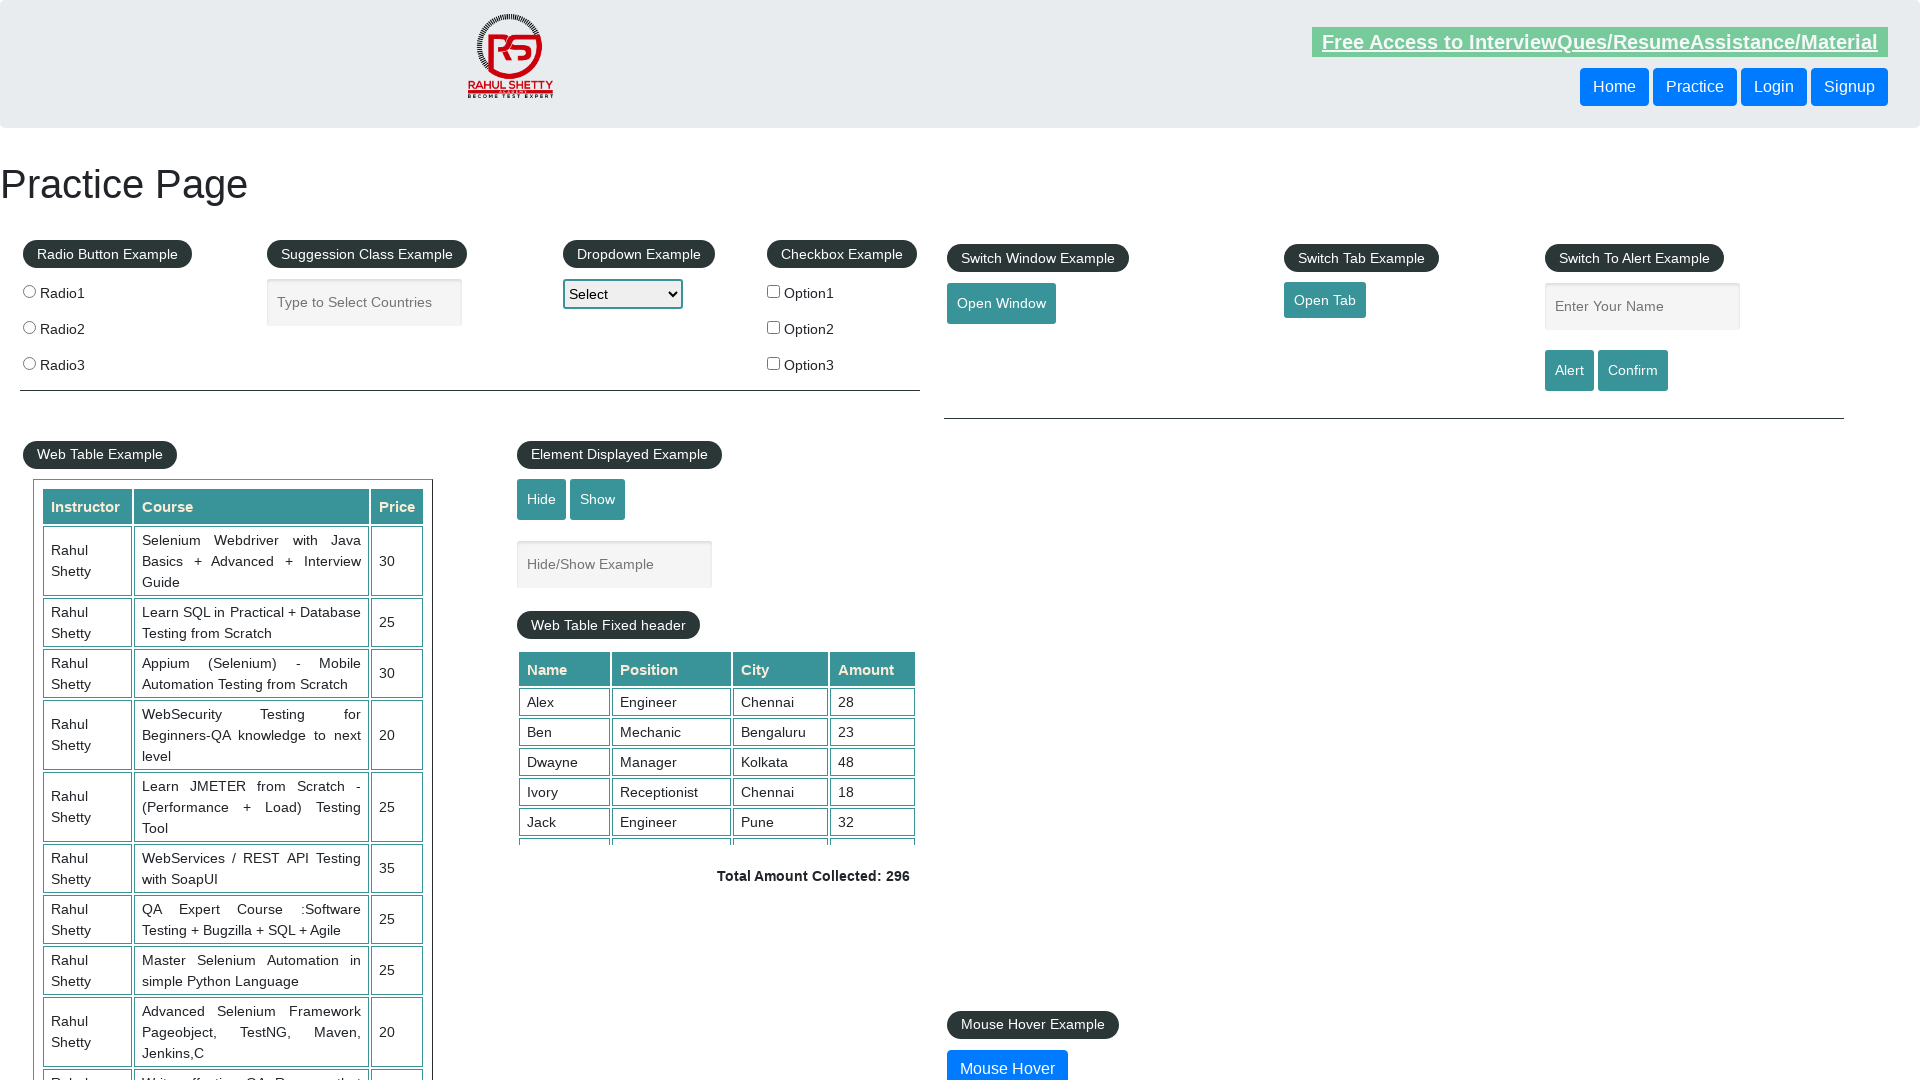

Waited for page to fully load (networkidle state)
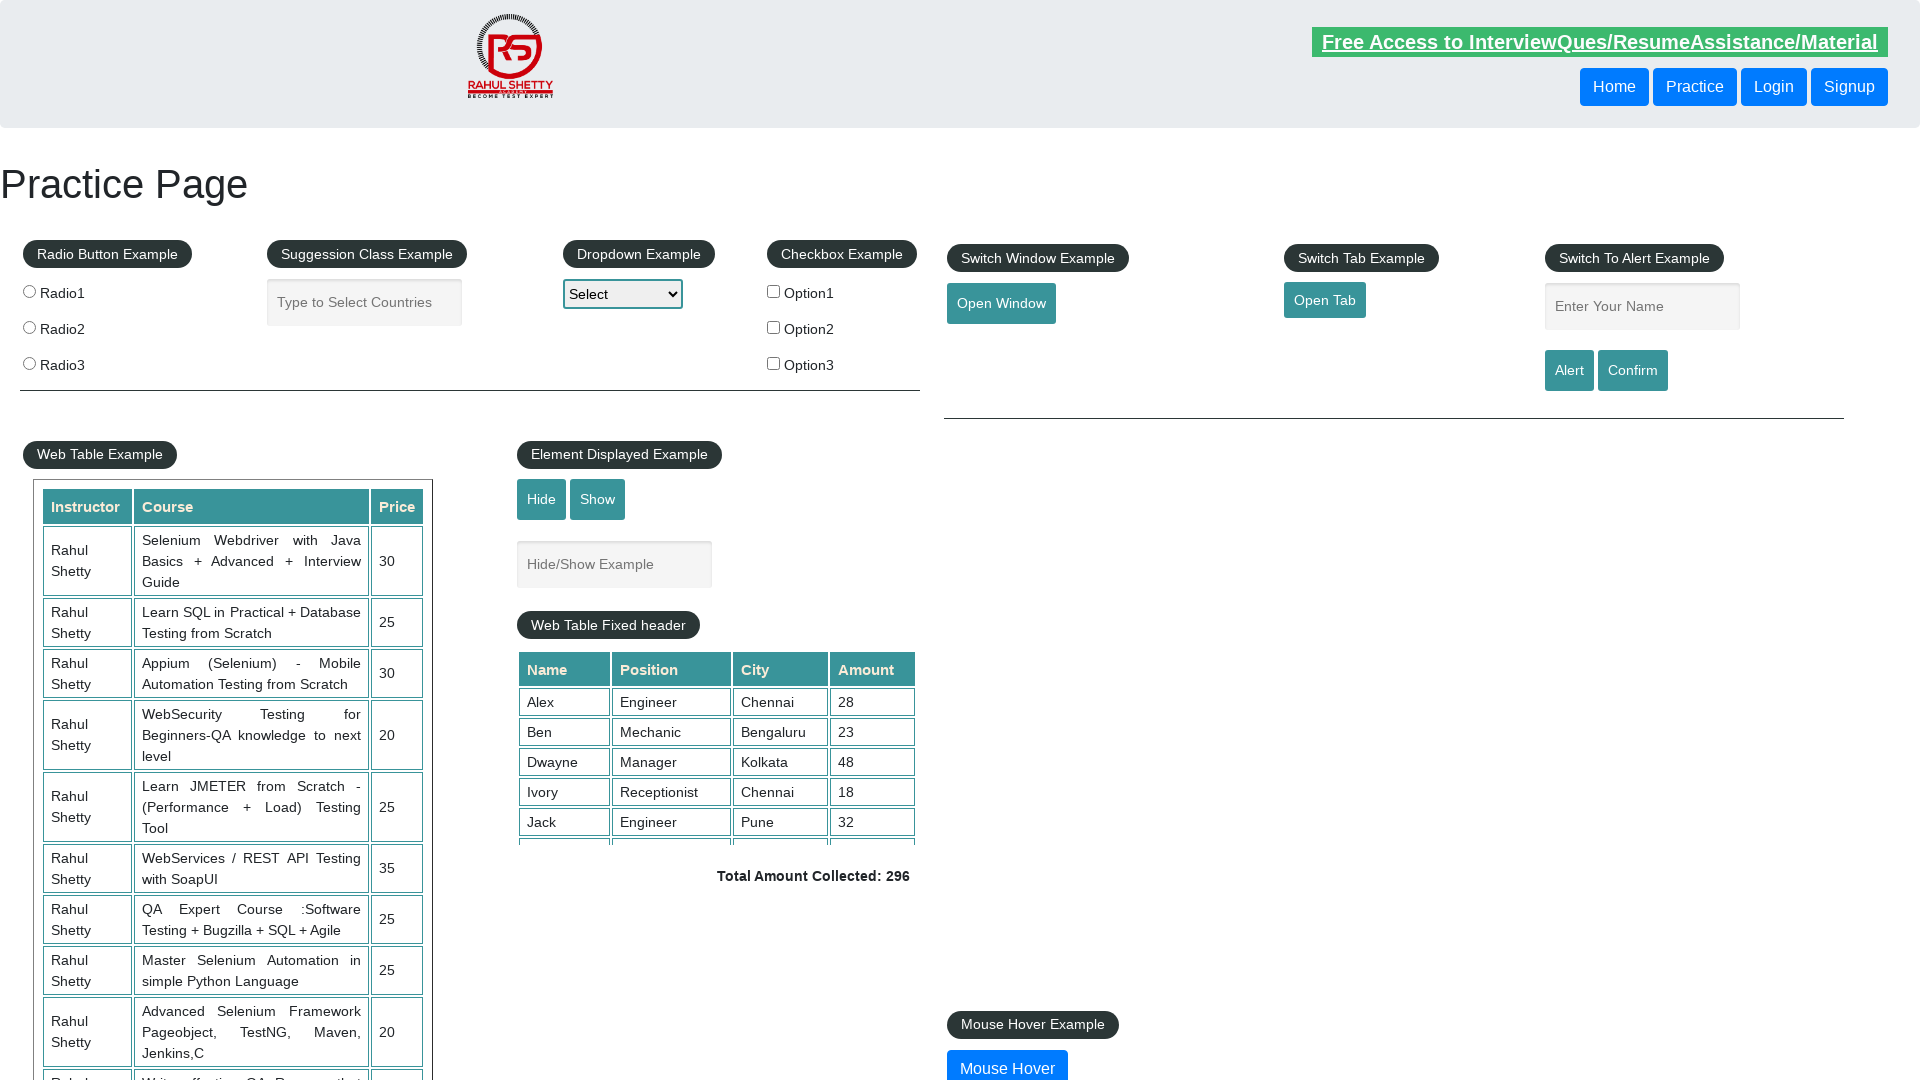

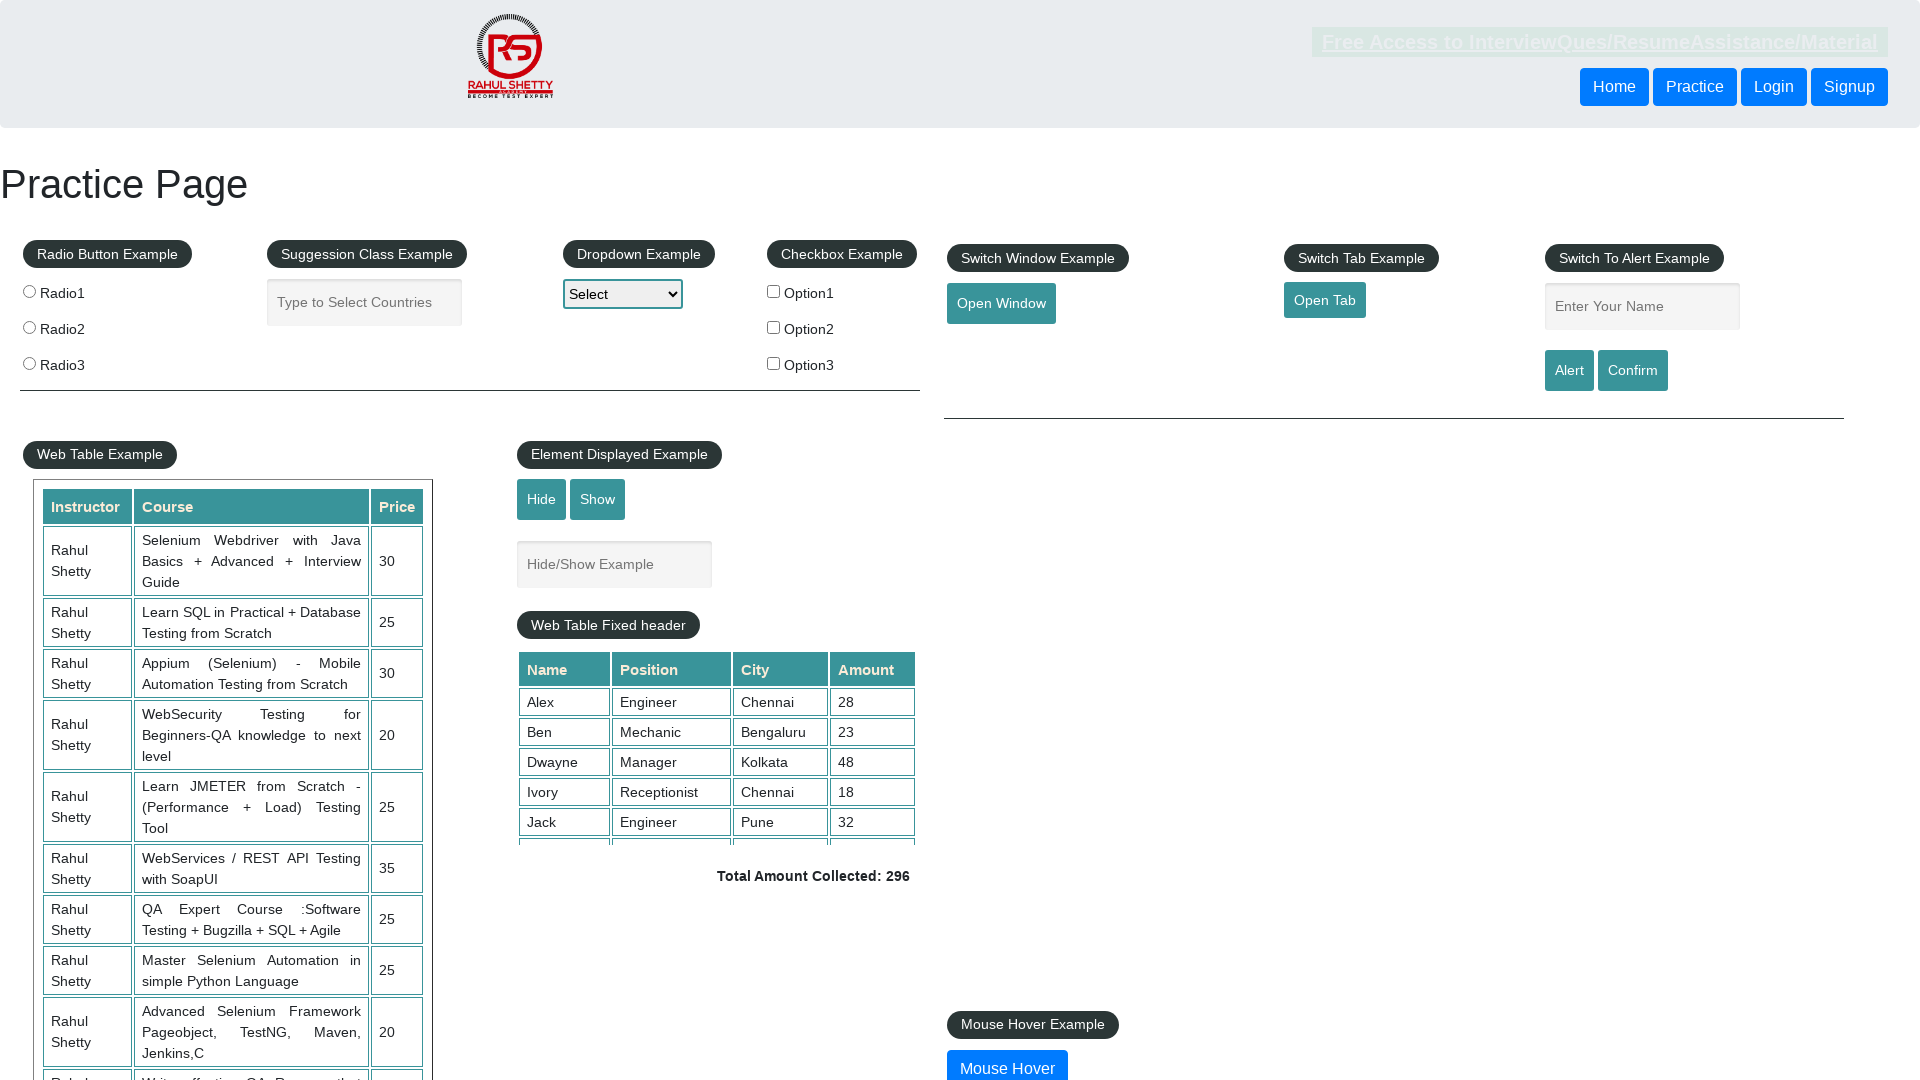